Tests JavaScript alert handling by clicking a button that triggers an alert, accepting it, and verifying the result message shows "You successfully clicked an alert"

Starting URL: https://testcenter.techproeducation.com/index.php?page=javascript-alerts

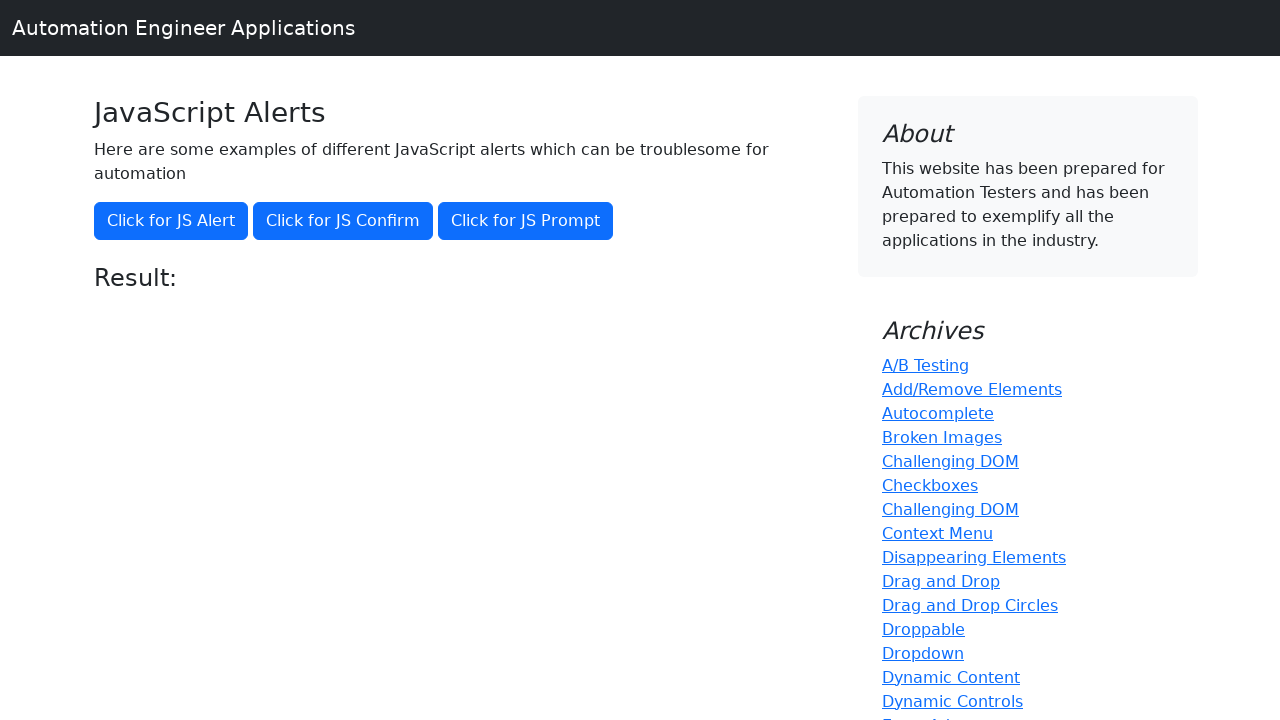

Clicked button to trigger JavaScript alert at (171, 221) on xpath=//*[text()='Click for JS Alert']
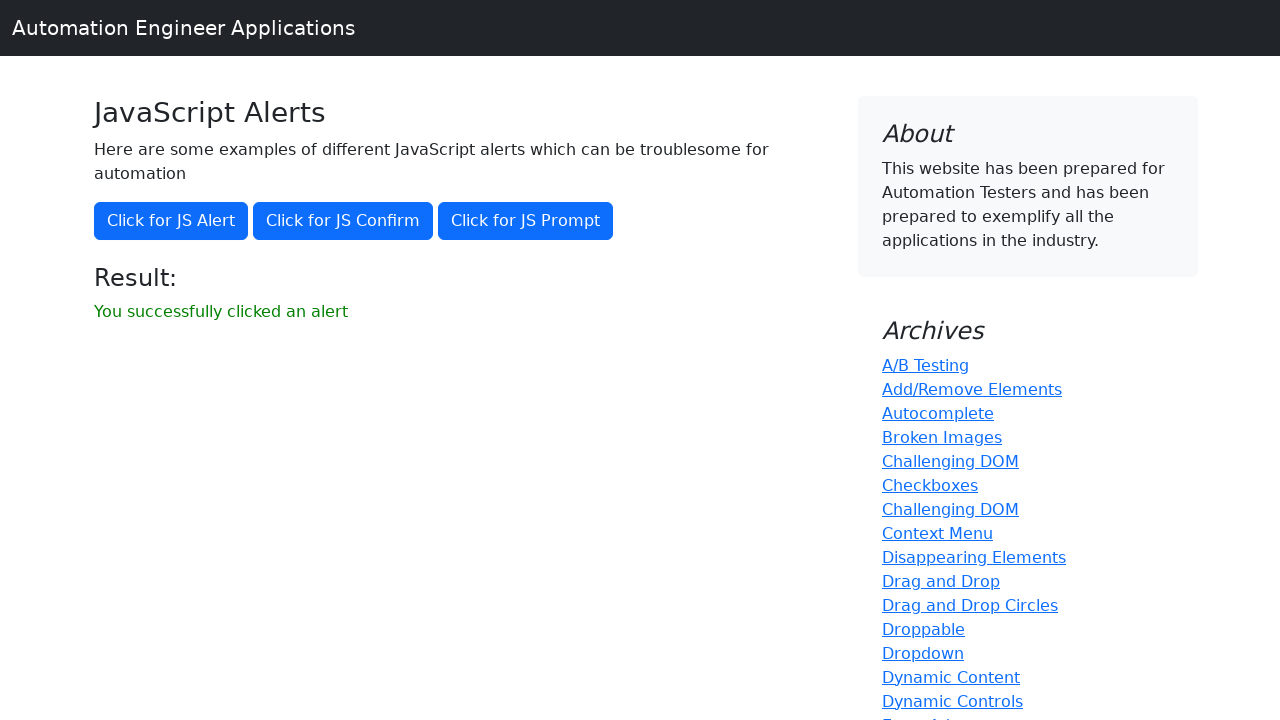

Set up dialog handler to accept alerts
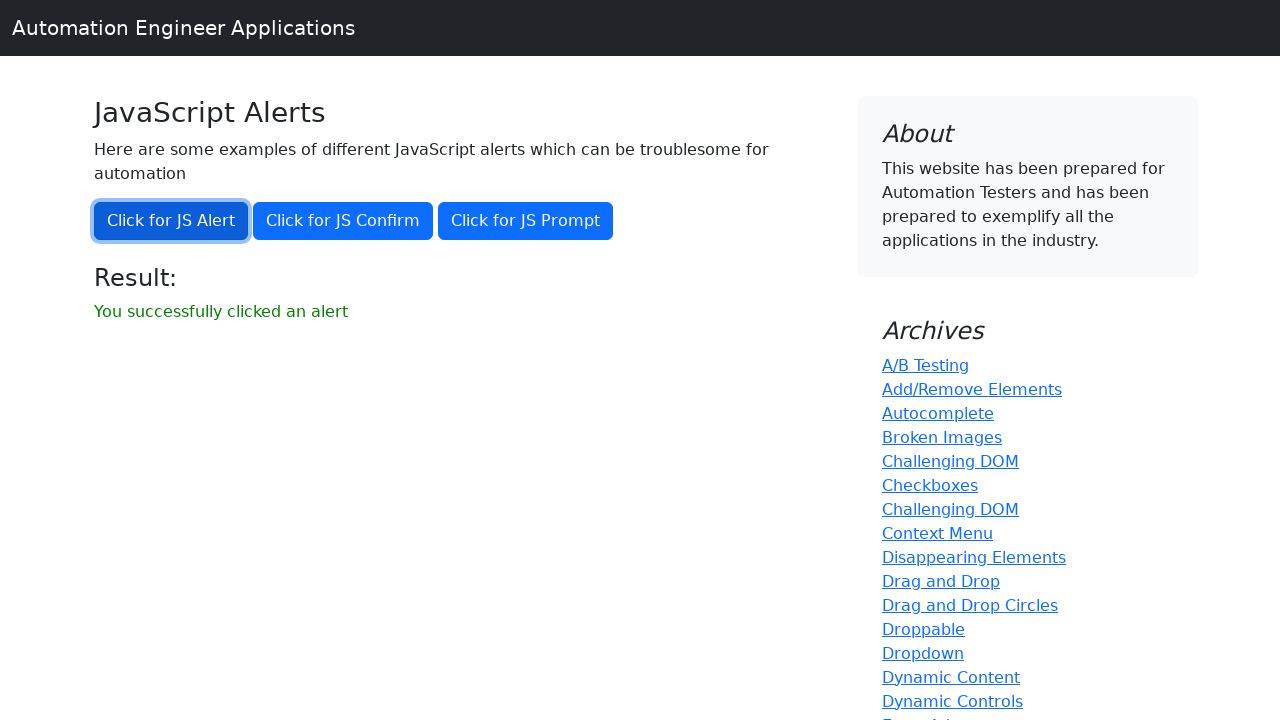

Waited for result message to appear
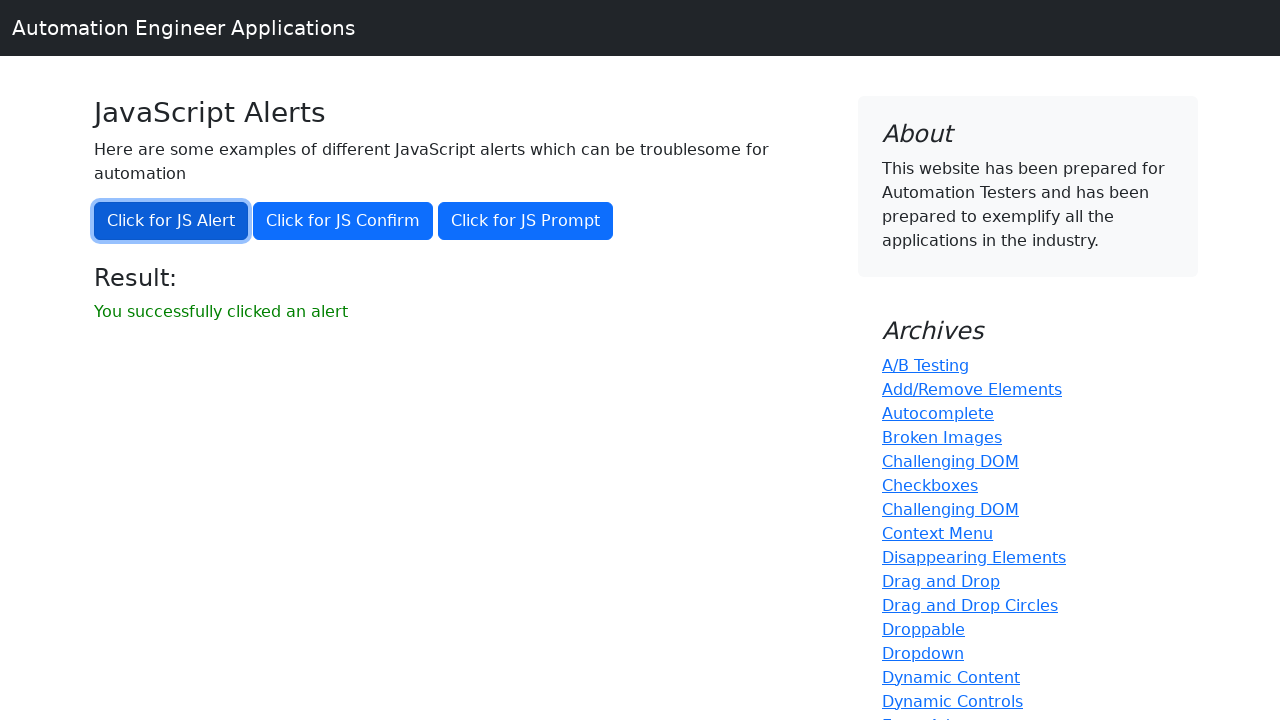

Retrieved result message text content
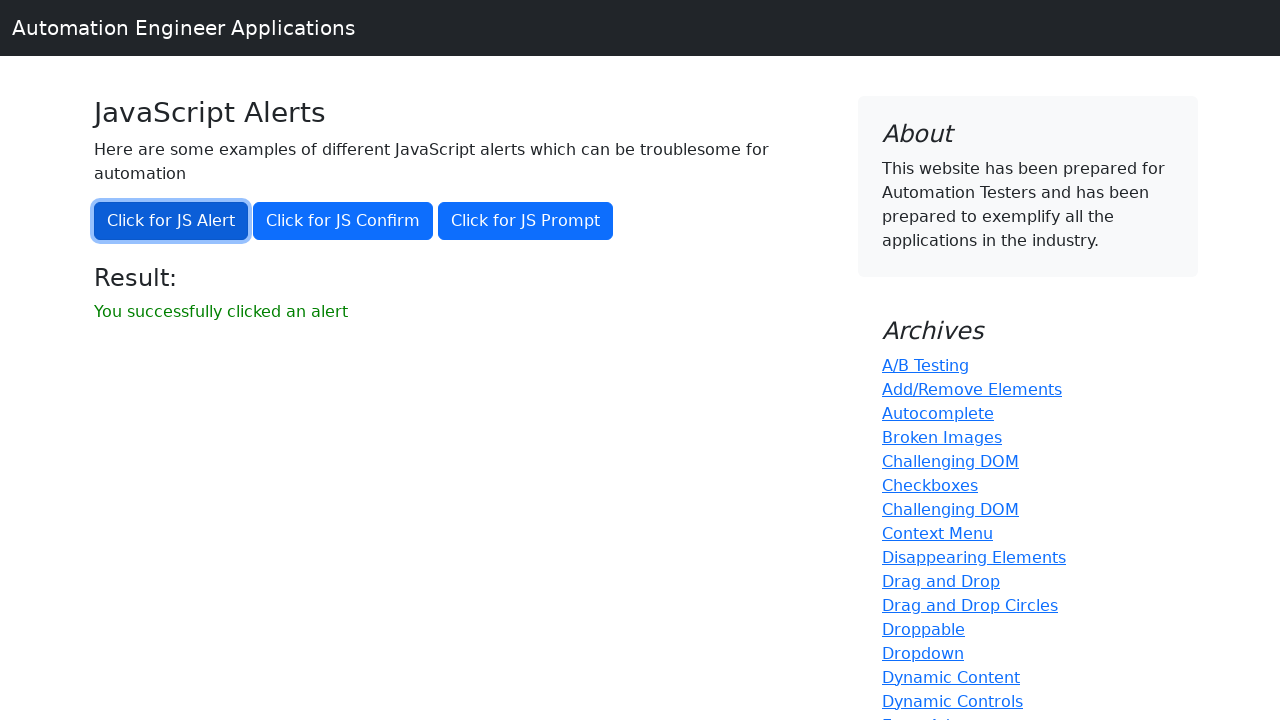

Verified result message shows 'You successfully clicked an alert'
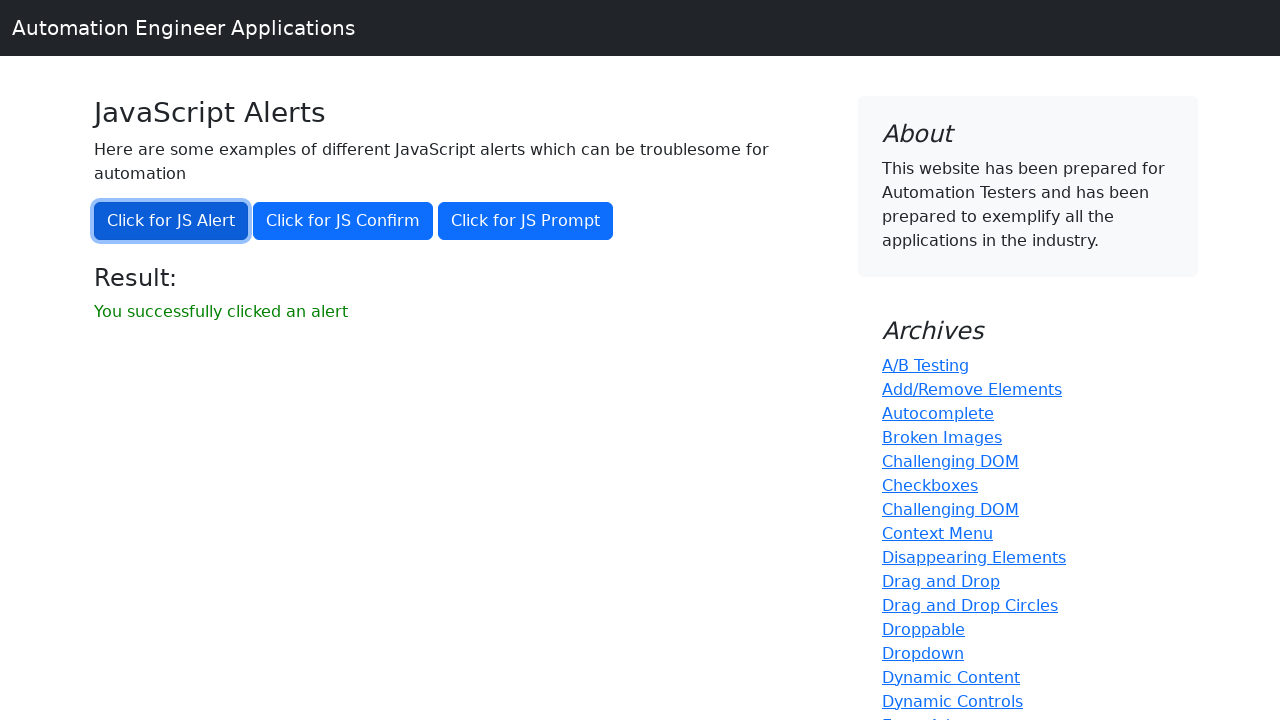

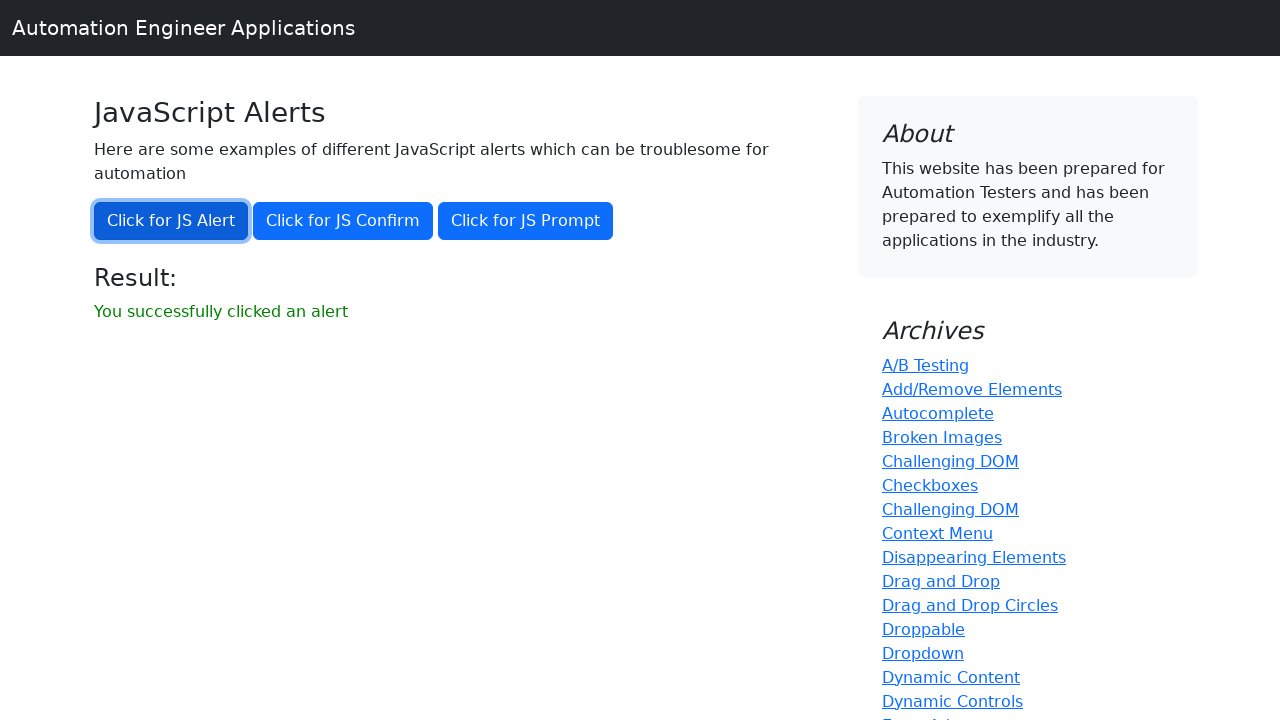